Navigates to login page and verifies that email input has type="email" and password input has type="password"

Starting URL: https://vue-demo.daniel-avellaneda.com

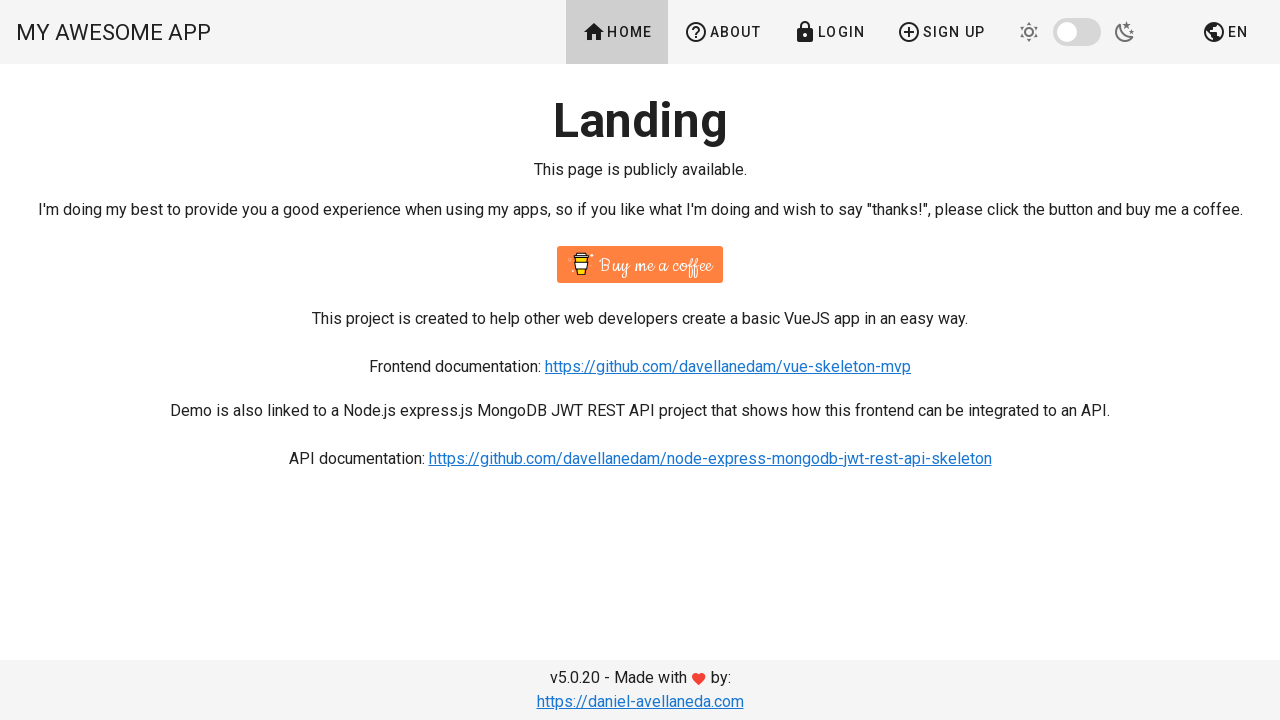

Navigated to Vue demo login page
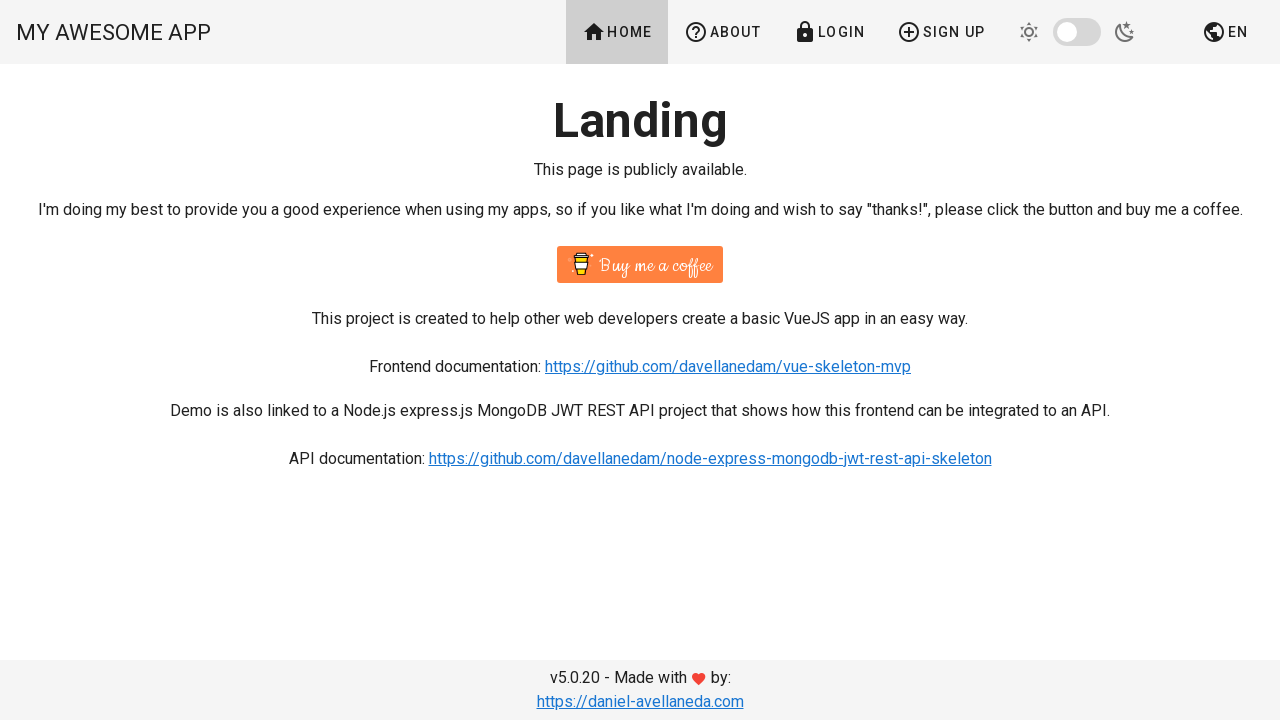

Clicked Login button to navigate to login page at (829, 32) on text=Login
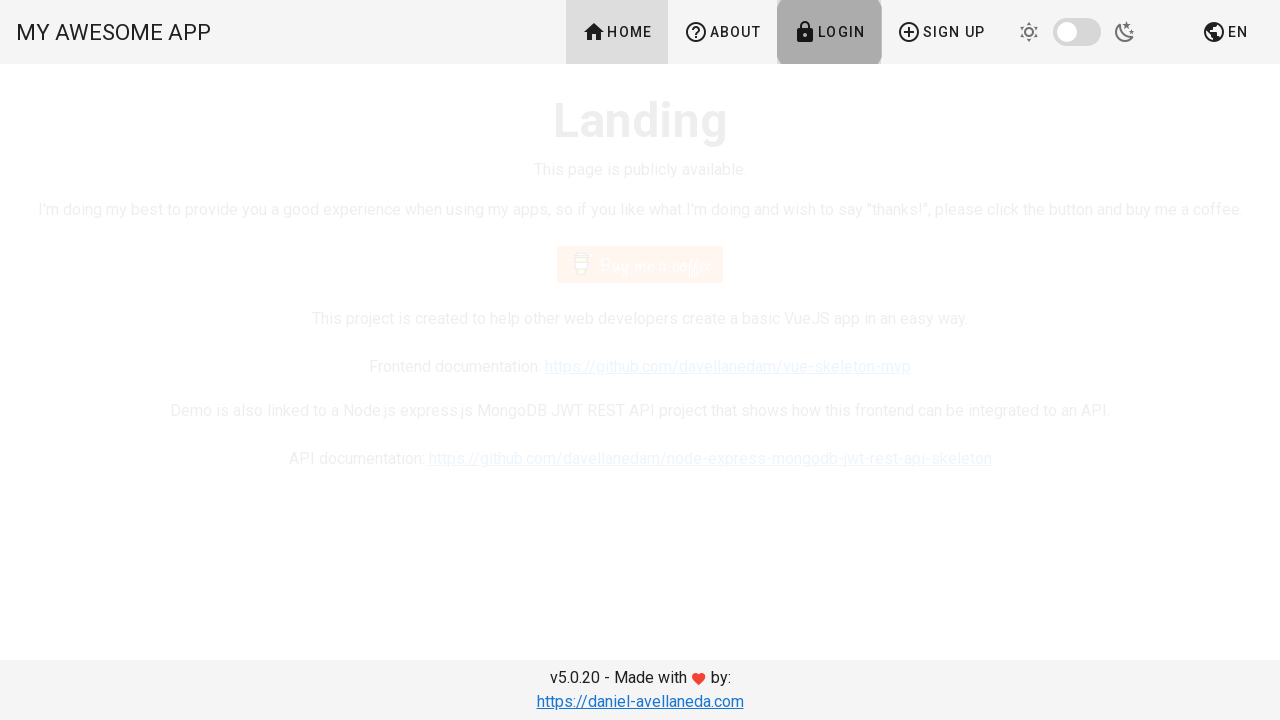

Login page loaded successfully
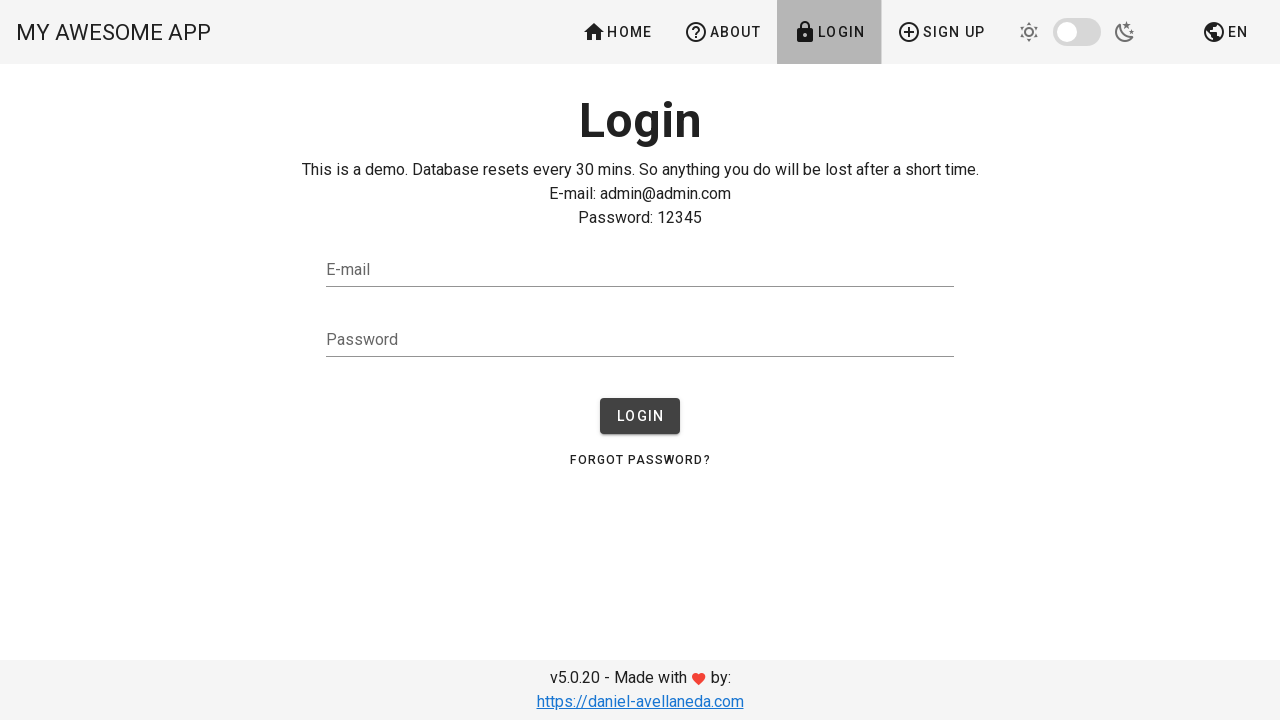

Email input field with type='email' found and ready
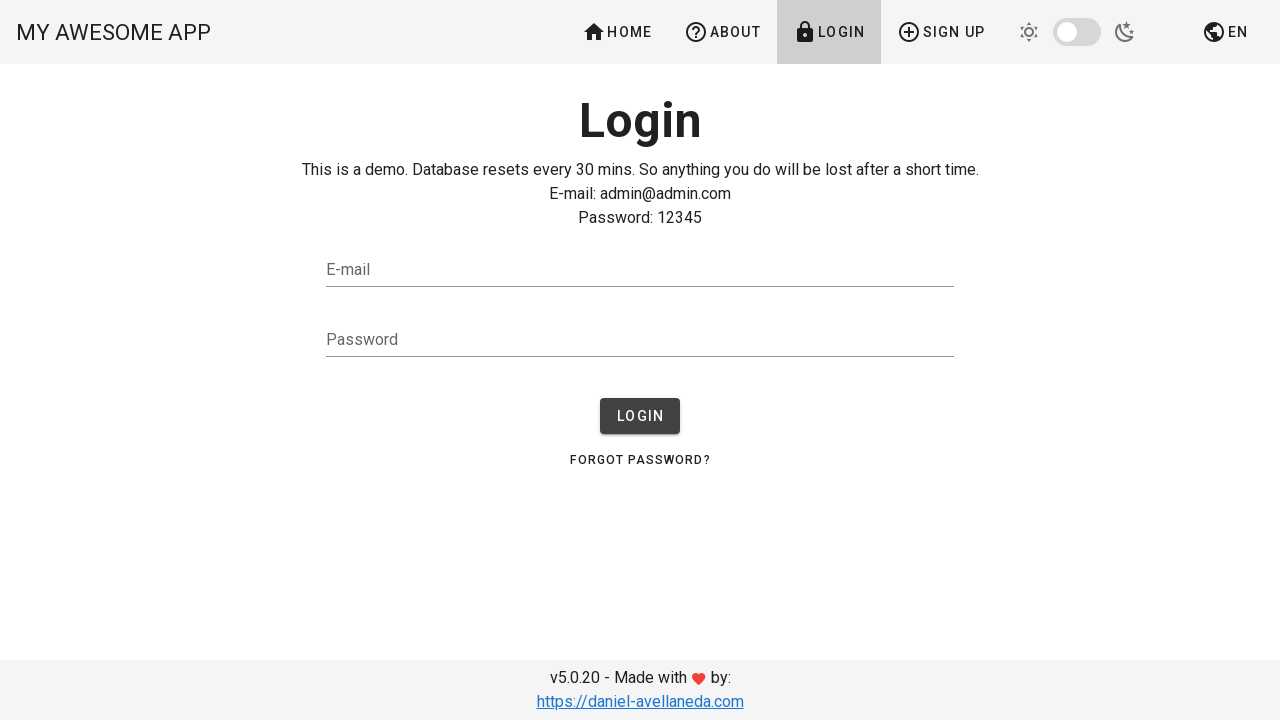

Password input field with type='password' found and ready
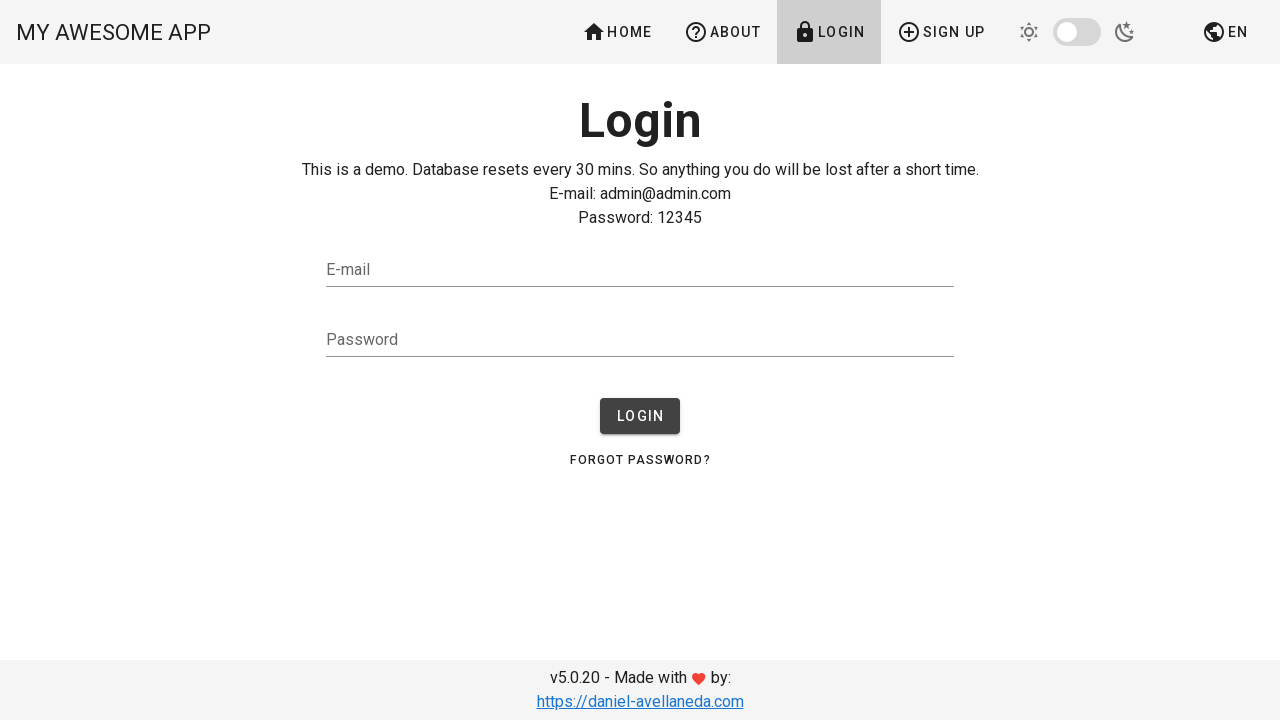

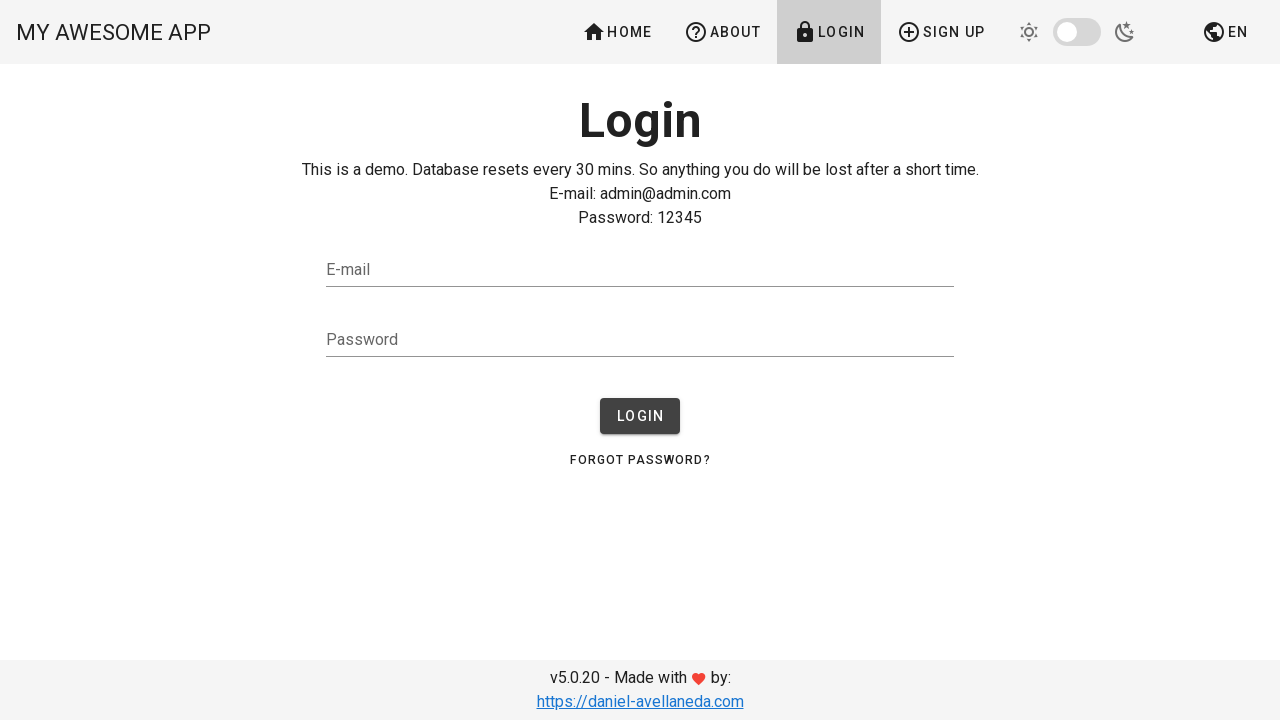